Waits for price to reach $100, clicks a button, then solves a mathematical problem and submits the answer

Starting URL: http://suninjuly.github.io/explicit_wait2.html

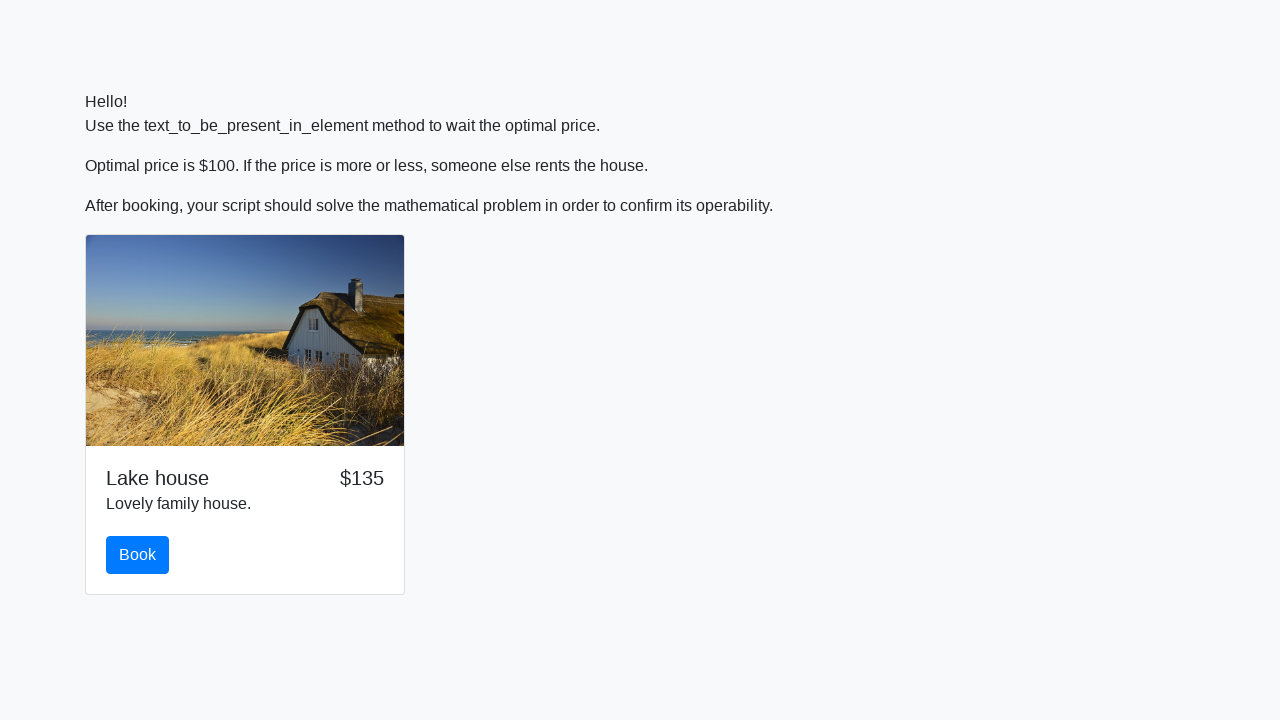

Waited for price to reach $100
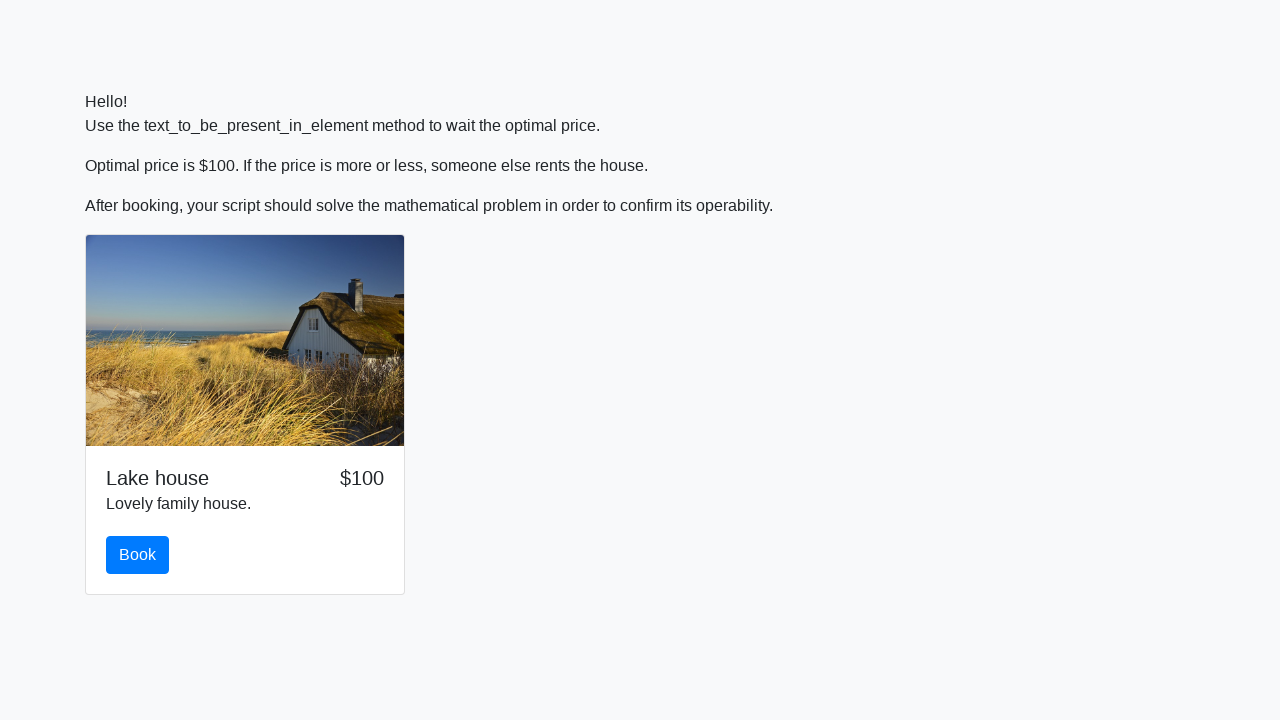

Clicked the book button at (138, 555) on button
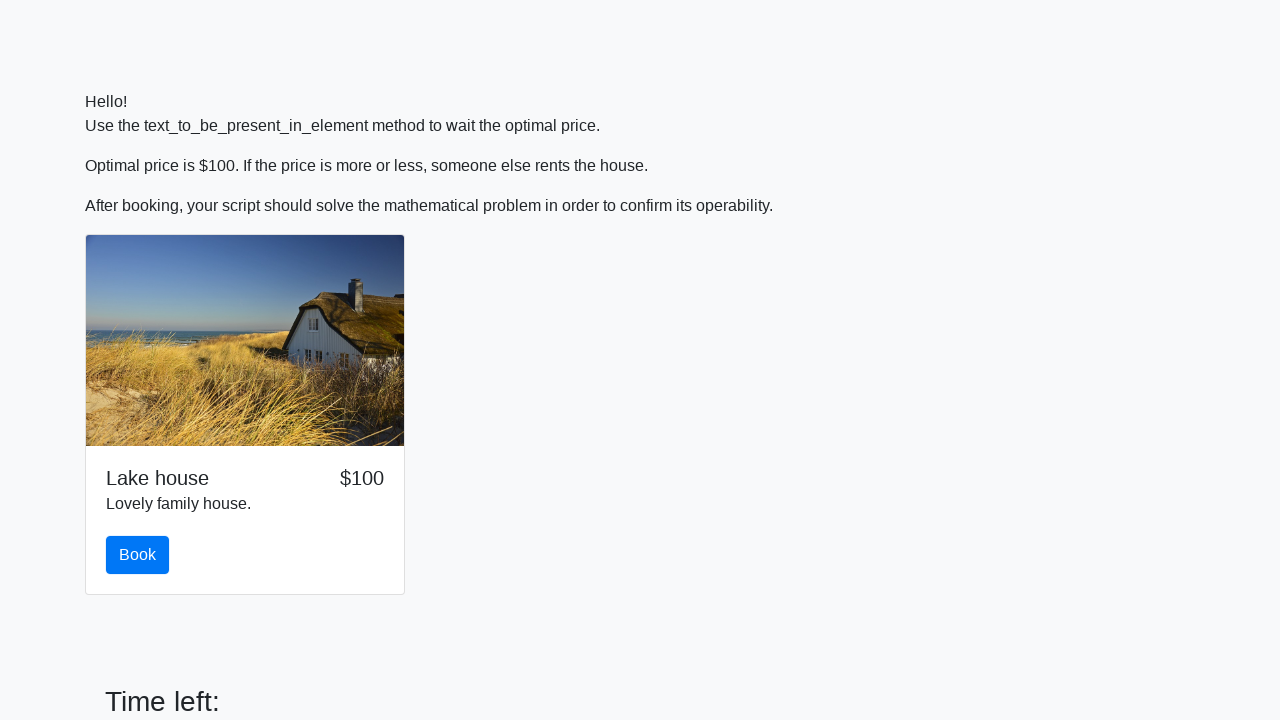

Retrieved input value for mathematical calculation
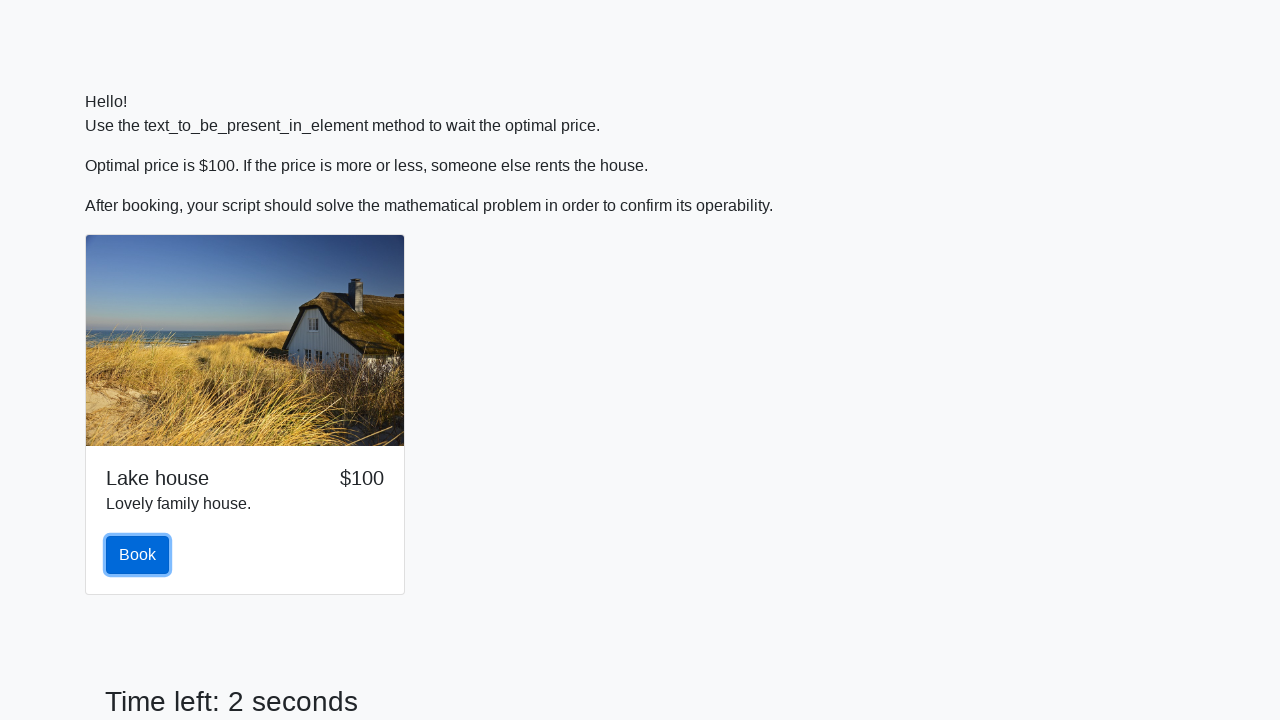

Calculated mathematical solution: log(abs(12 * sin(636))) = 2.4699519955772917
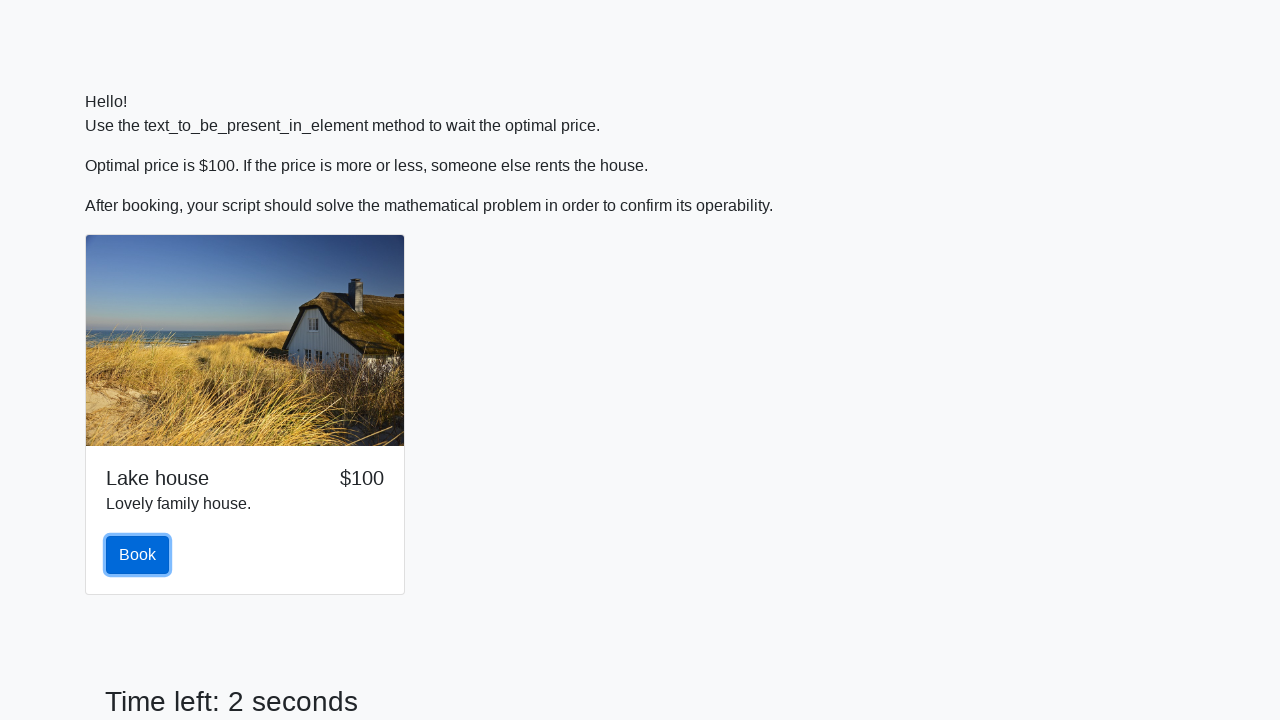

Filled answer field with calculated result on #answer
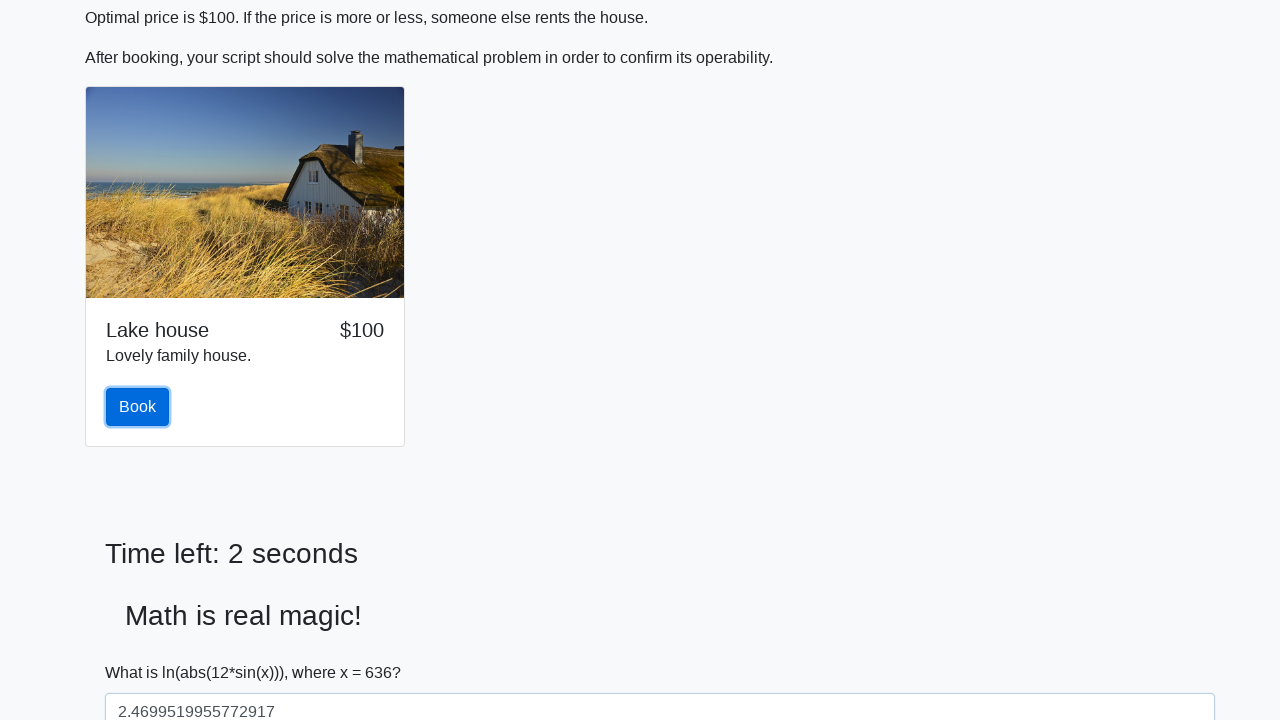

Clicked submit button to solve the problem at (143, 651) on #solve
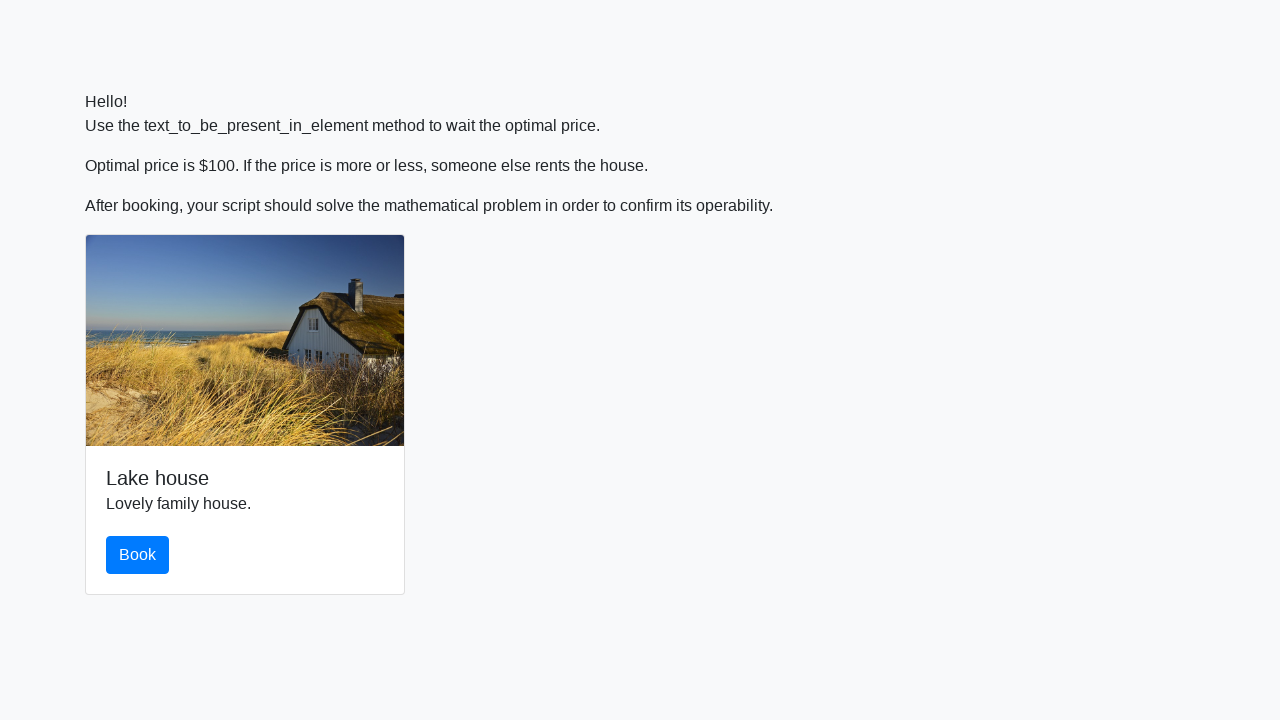

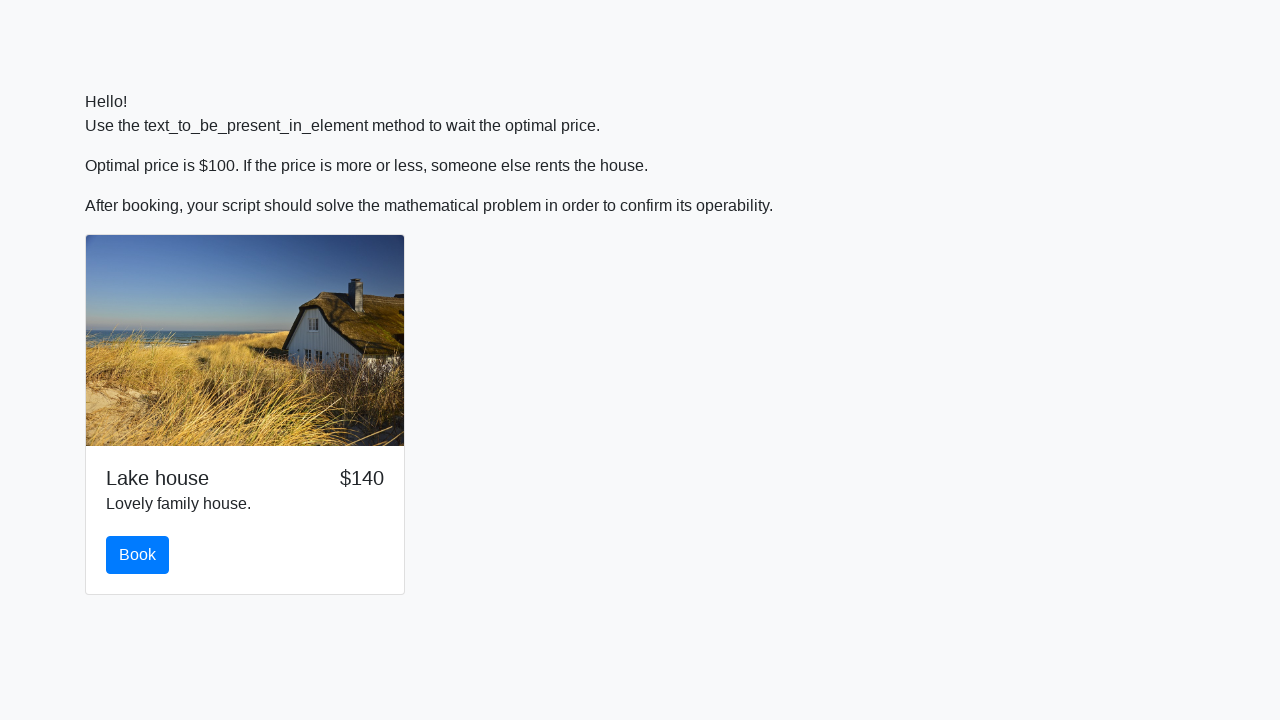